Tests checkbox functionality by finding all checkboxes within a form table and clicking each one that is not already selected to ensure they can be checked.

Starting URL: http://echoecho.com/htmlforms09.htm

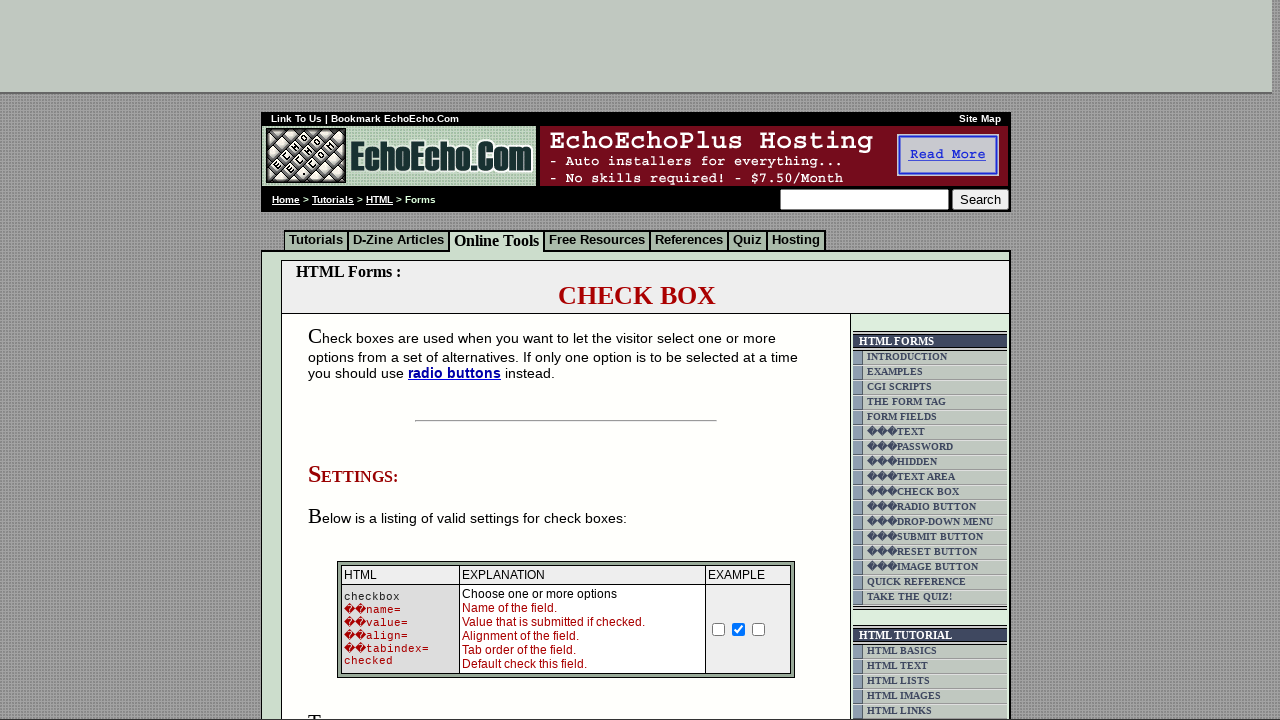

Waited for form table containing checkboxes to load
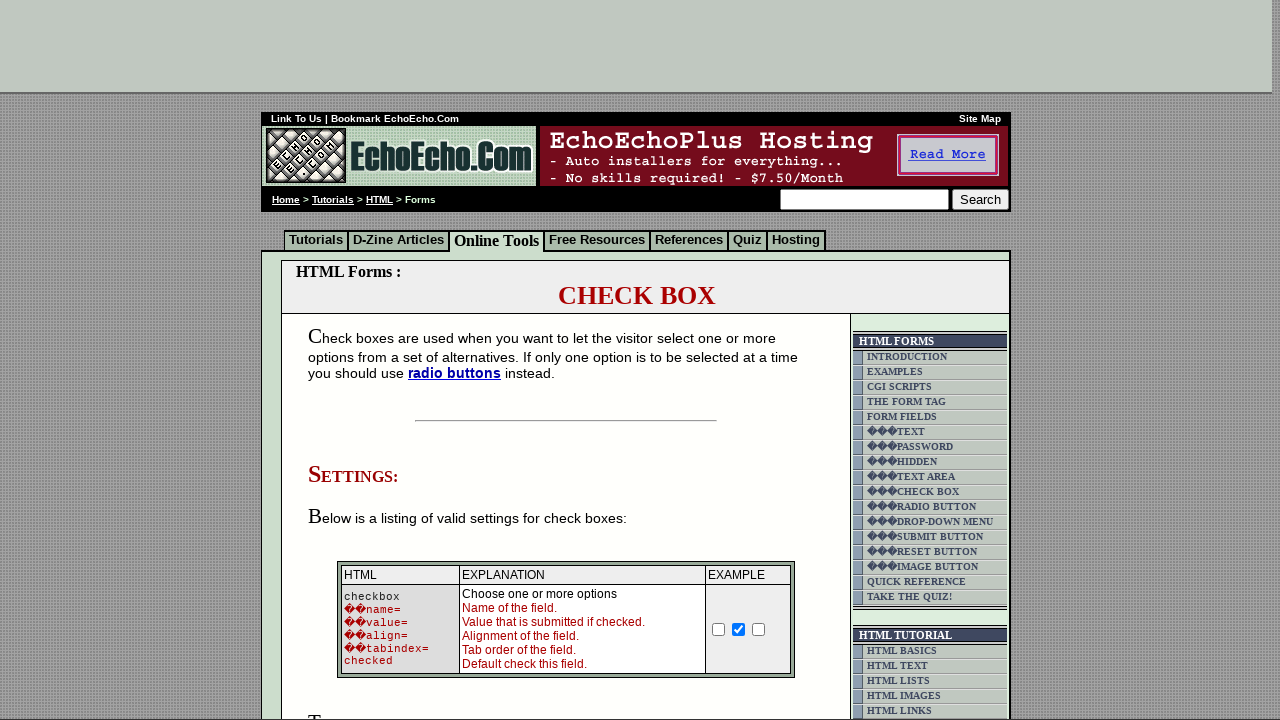

Located checkbox container within the third form table
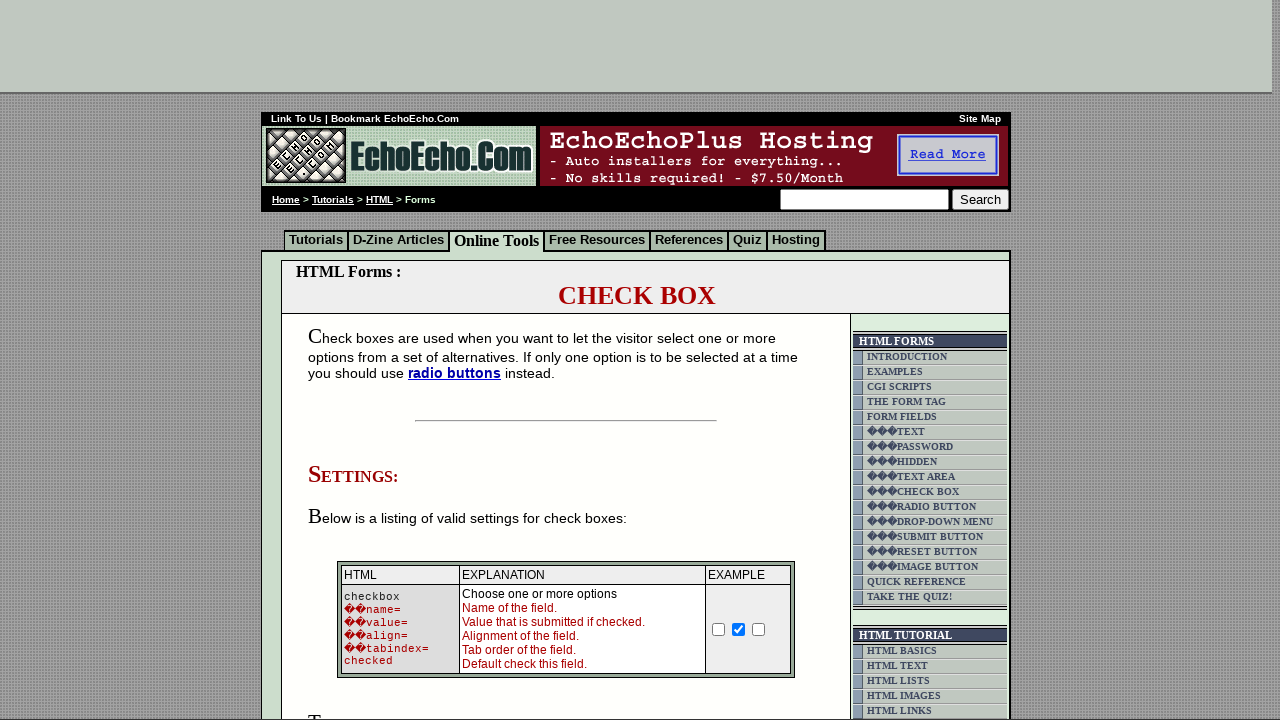

Retrieved all checkbox elements from the container
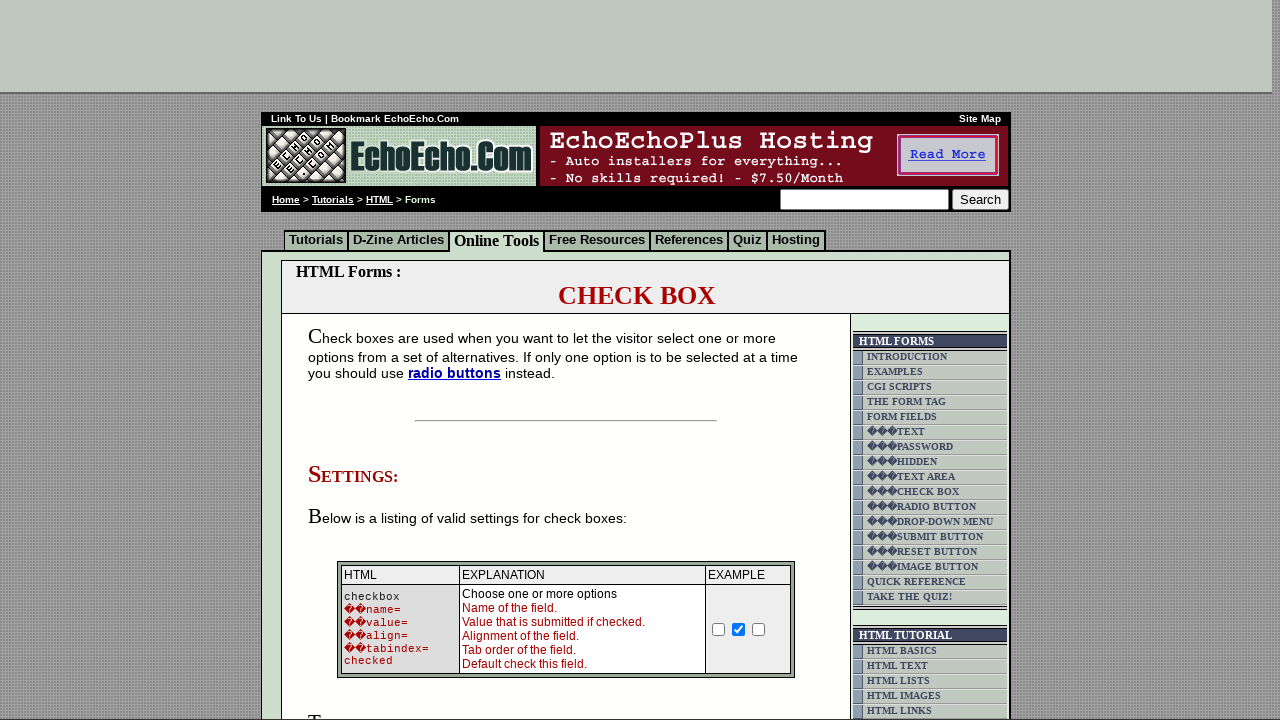

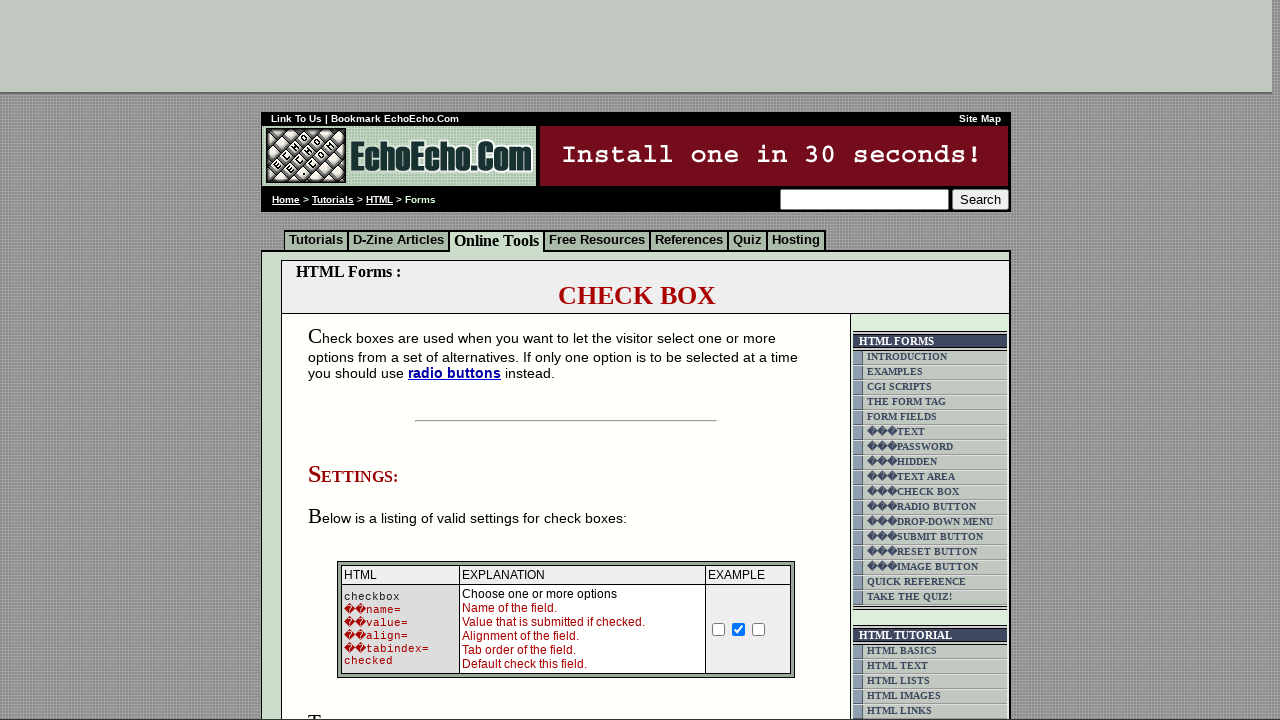